Tests searching the Russian EGRUL tax registry by entering an INN (tax identification number) and submitting the search form to find business information.

Starting URL: https://egrul.nalog.ru/index.html

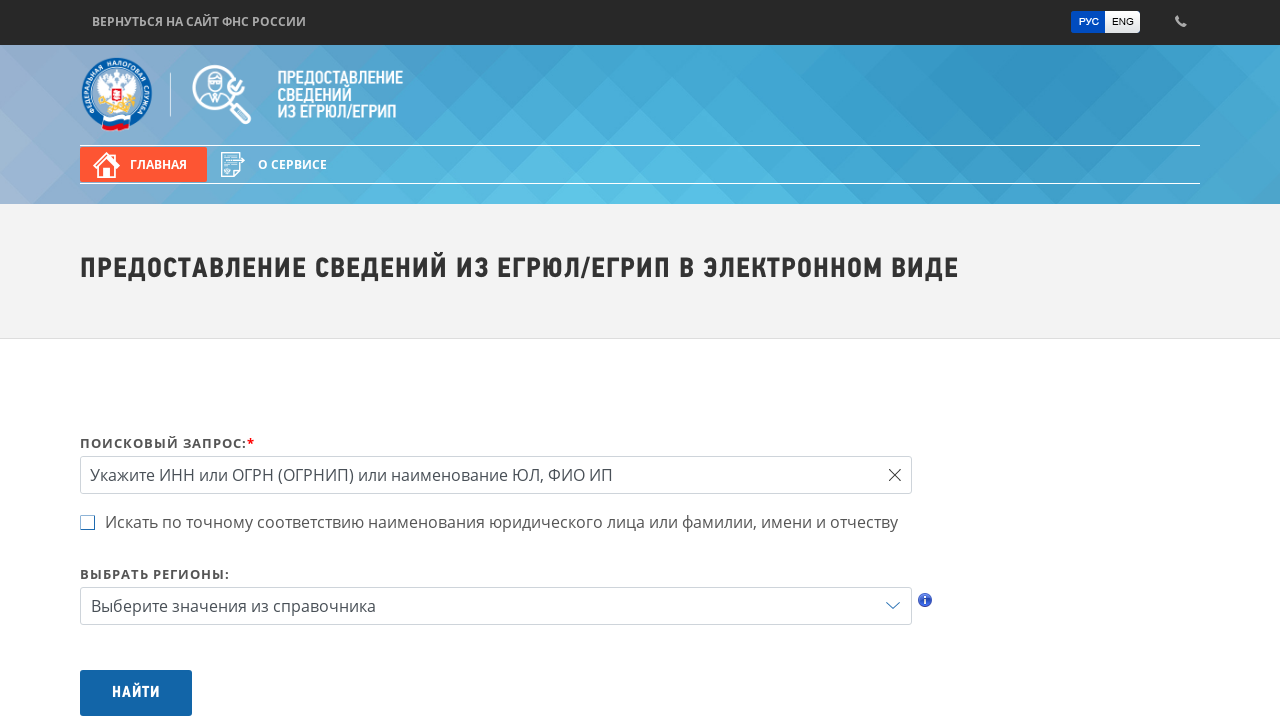

Clicked link for exact name/surname search at (490, 525) on internal:role=link[name="Искать по точному соответствию наименования юридическог
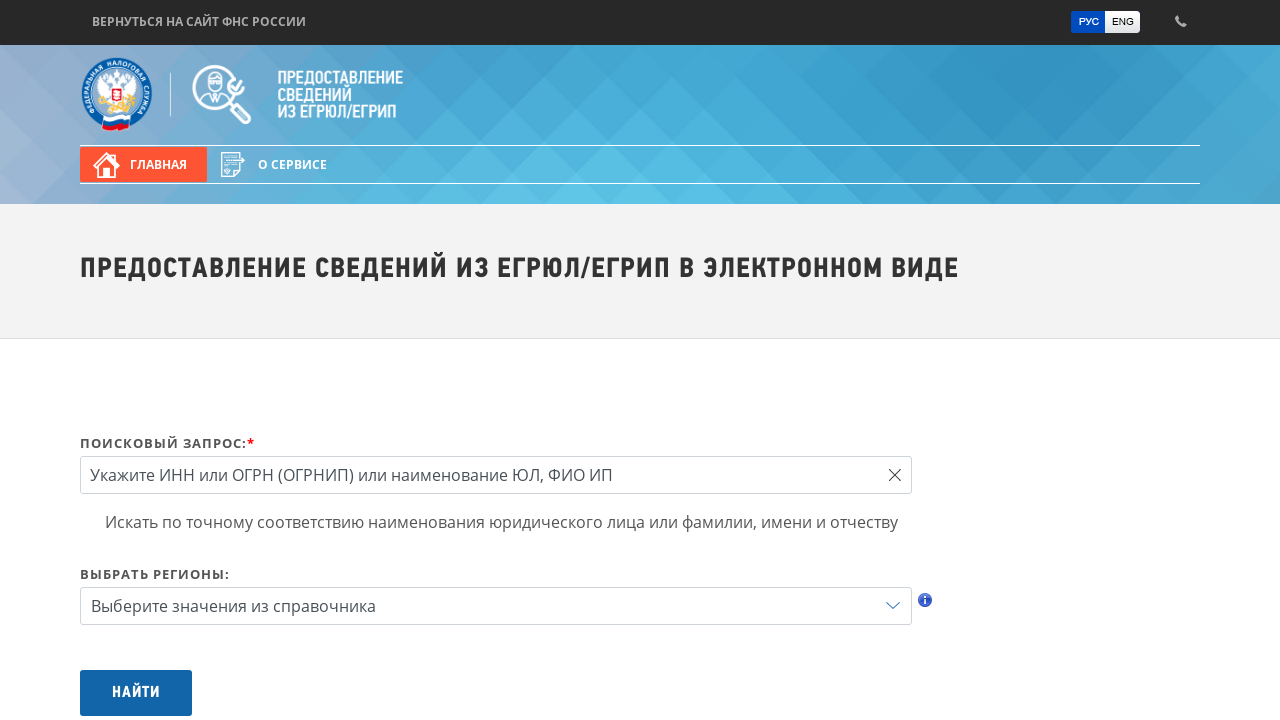

Clicked region selector at (893, 606) on #uni_set_1 >> internal:role=link
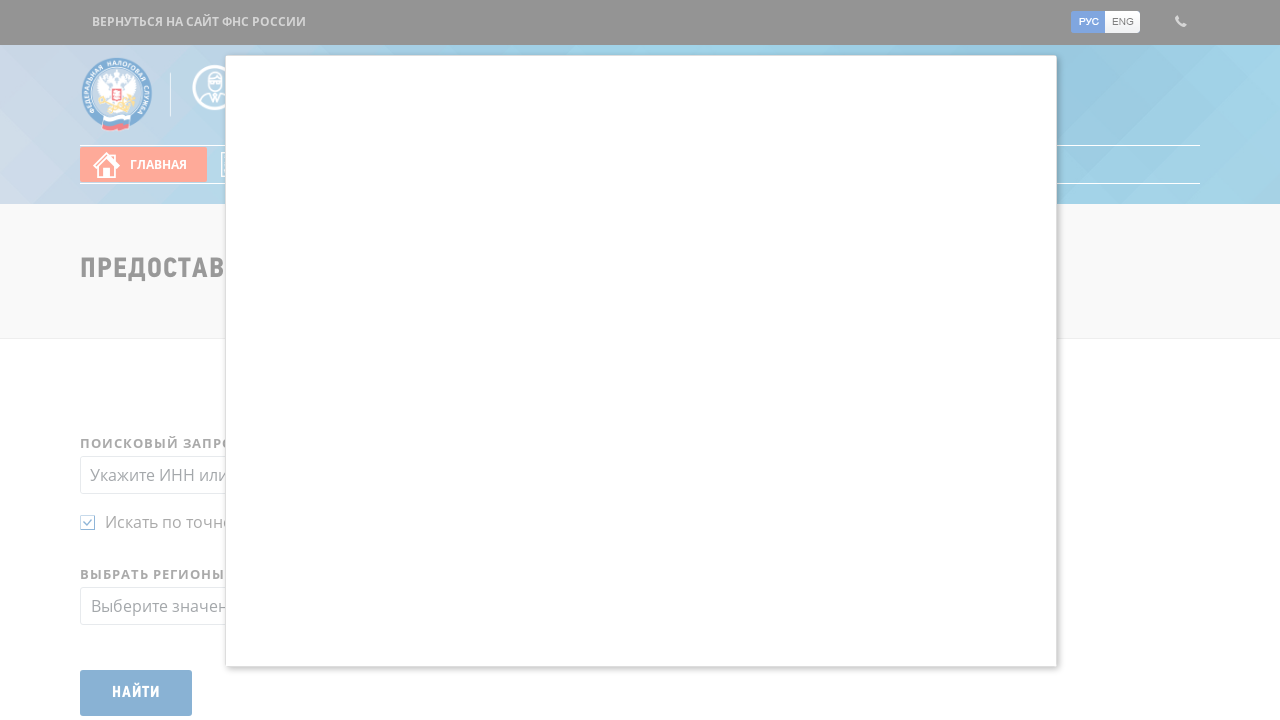

Selected all regions in the dialog at (337, 633) on internal:text="</div></div></div></div>"i >> internal:control=enter-frame >> int
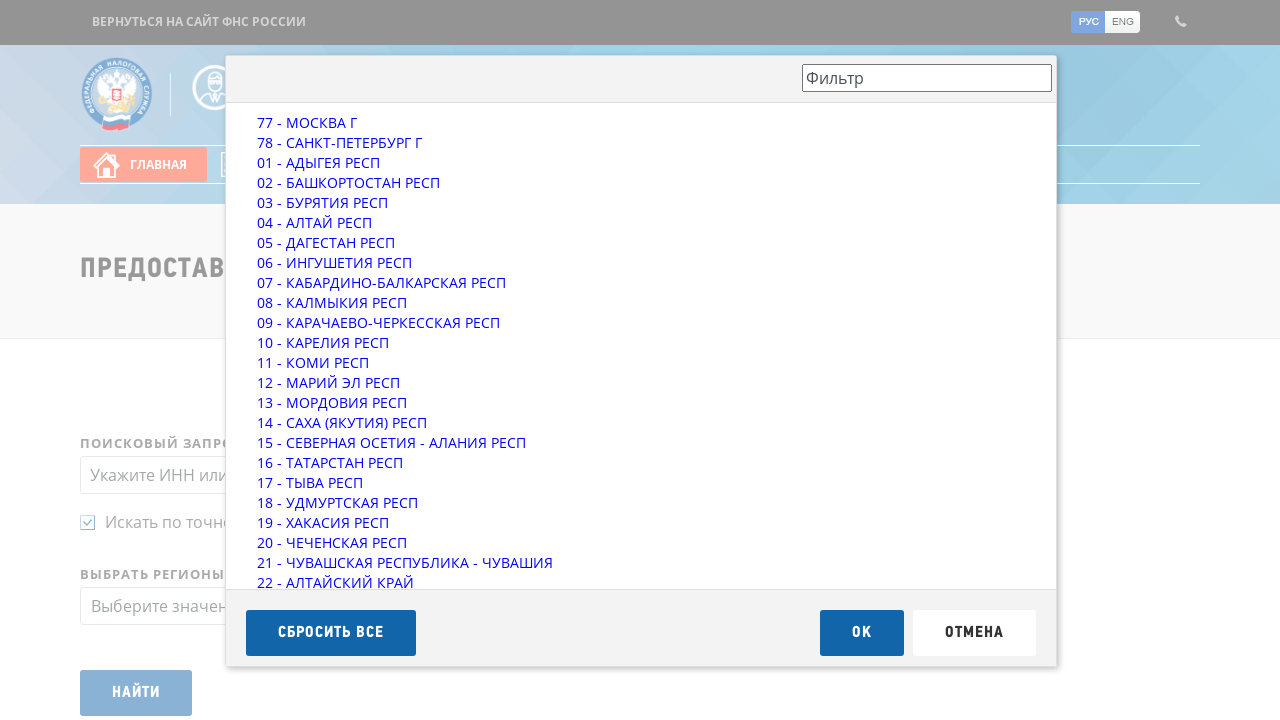

Confirmed region selection at (862, 633) on internal:text="</div></div></div></div>"i >> internal:control=enter-frame >> int
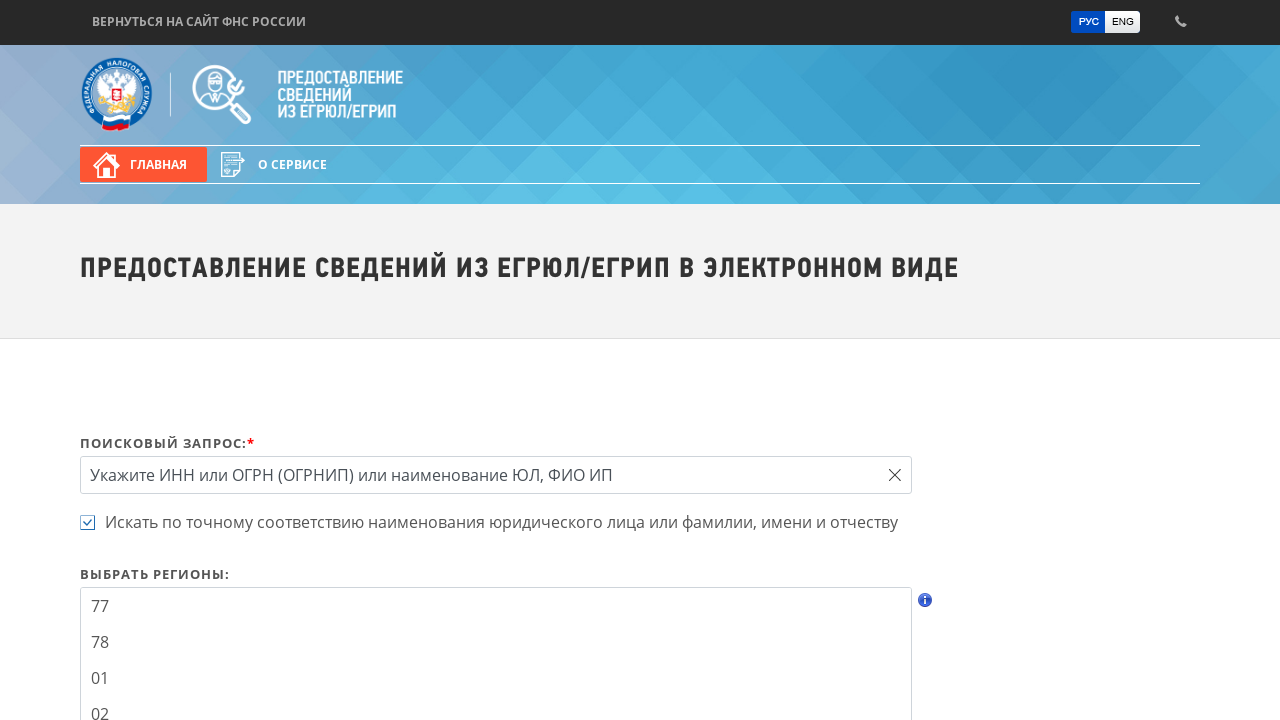

Clicked search textbox at (485, 475) on internal:role=textbox[name="Поисковый запрос:*"i]
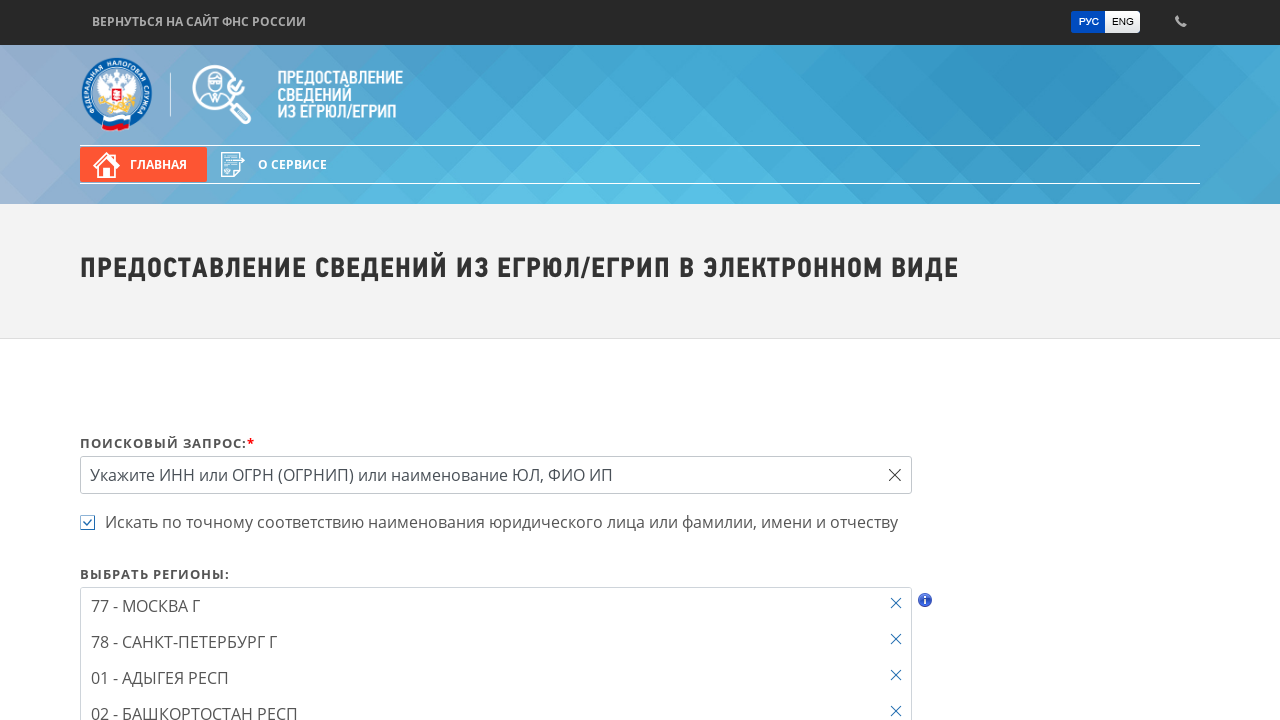

Entered INN '3000015570' into search field on internal:role=textbox[name="Поисковый запрос:*"i]
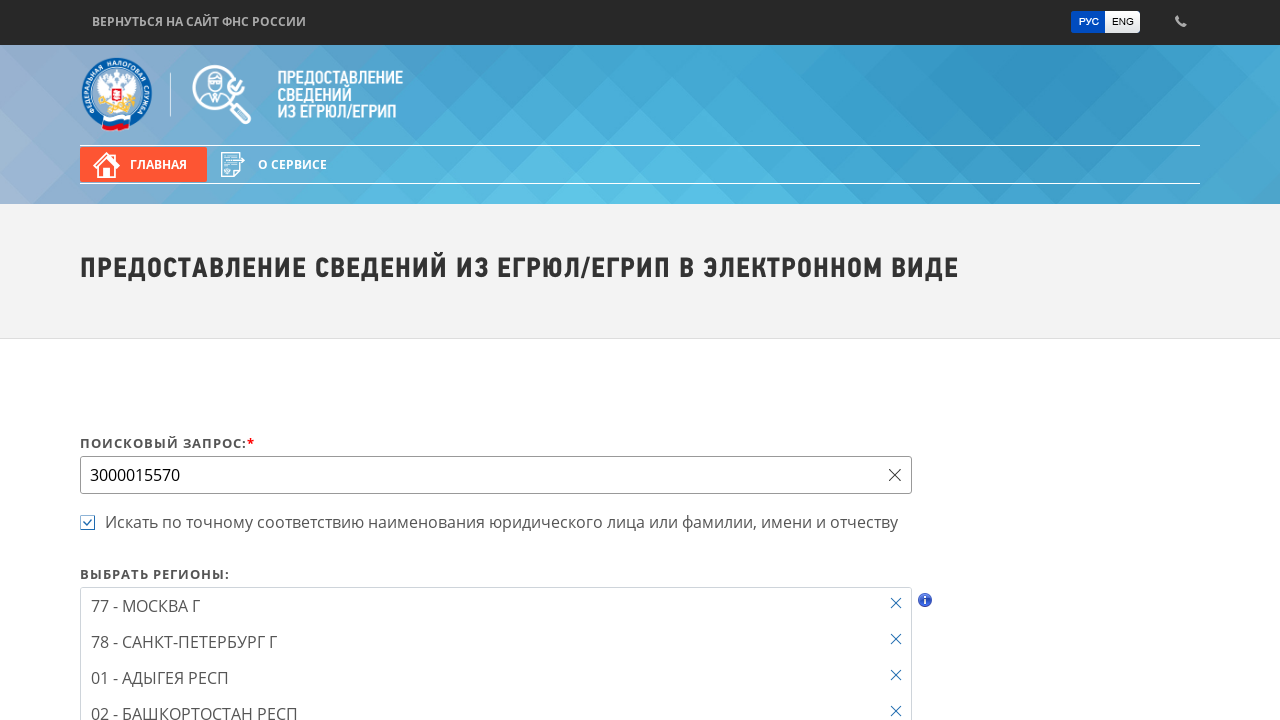

Clicked search button to find business by INN at (136, 361) on internal:role=button[name="Найти "i]
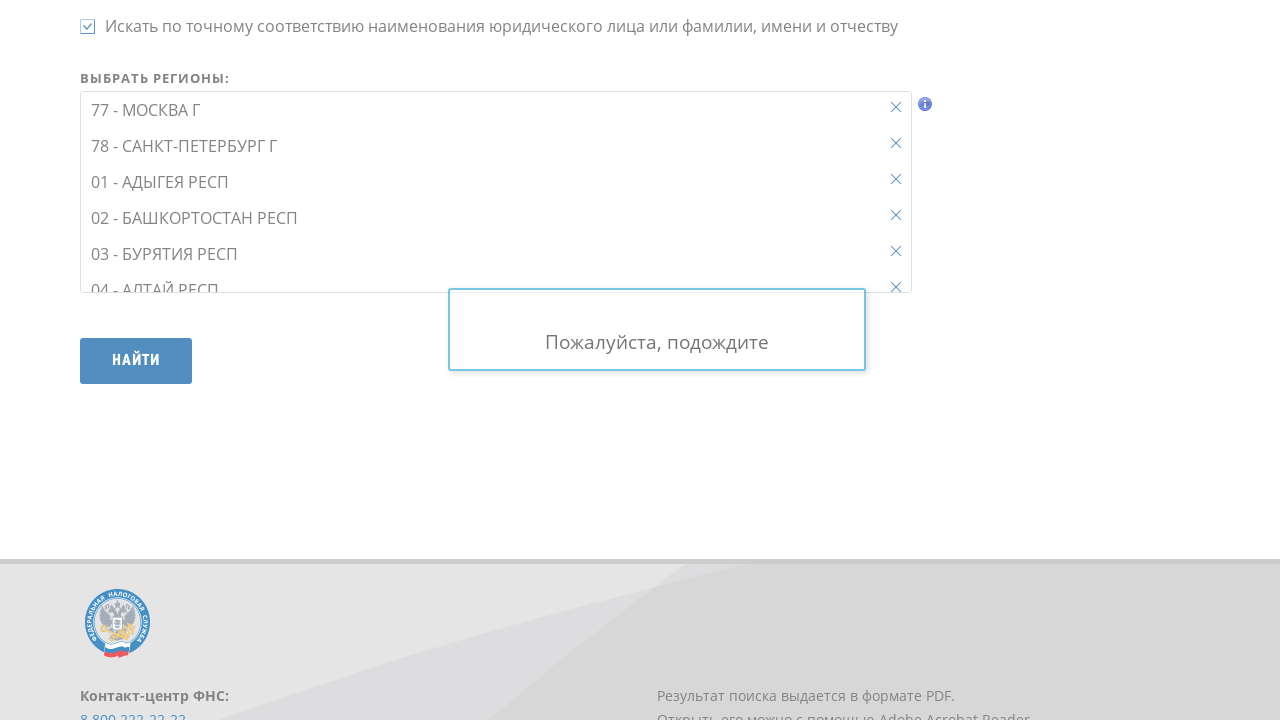

Search results loaded and extract button became visible
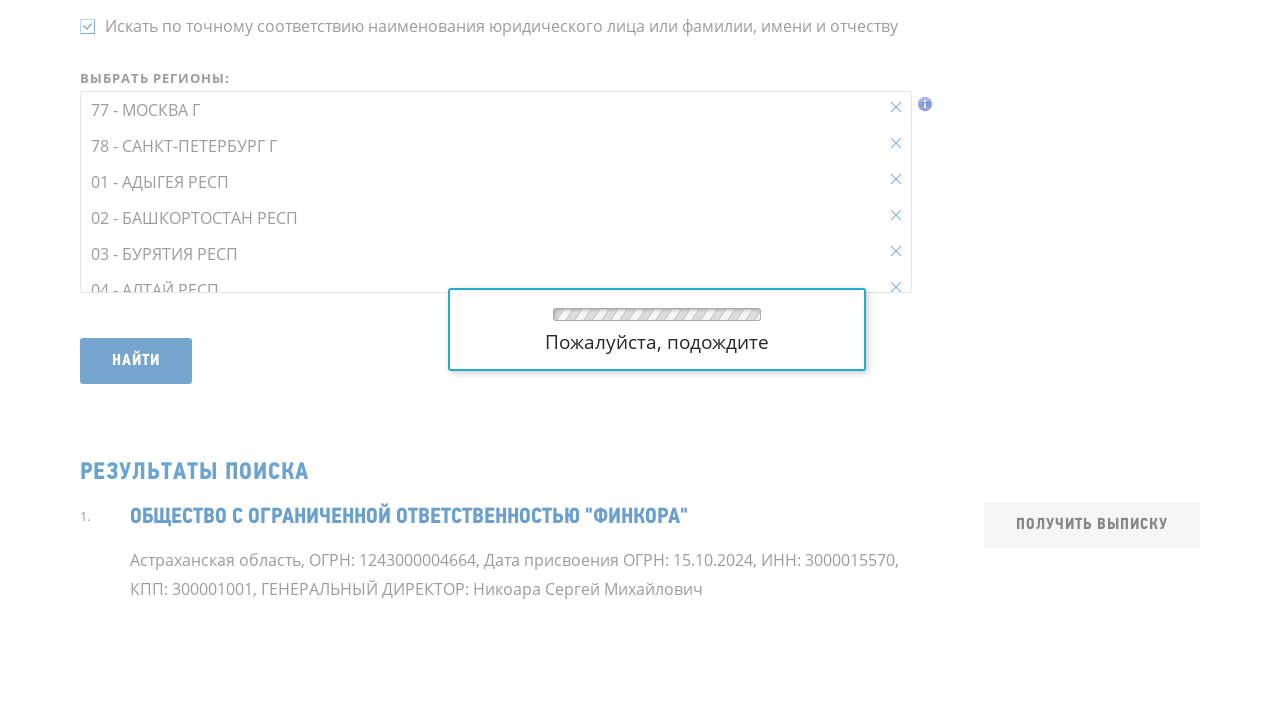

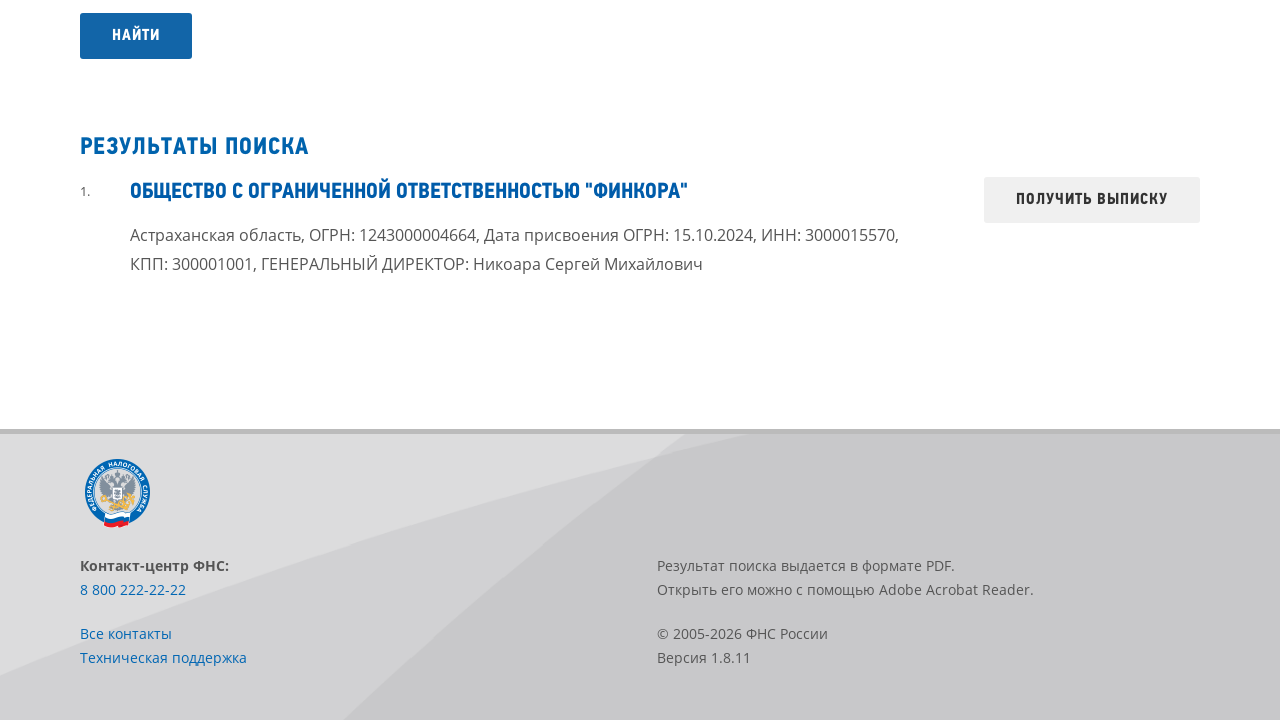